Tests dropdown without select tag by clicking and typing to search and select Italy

Starting URL: https://www.dummyticket.com/dummy-ticket-for-visa-application/

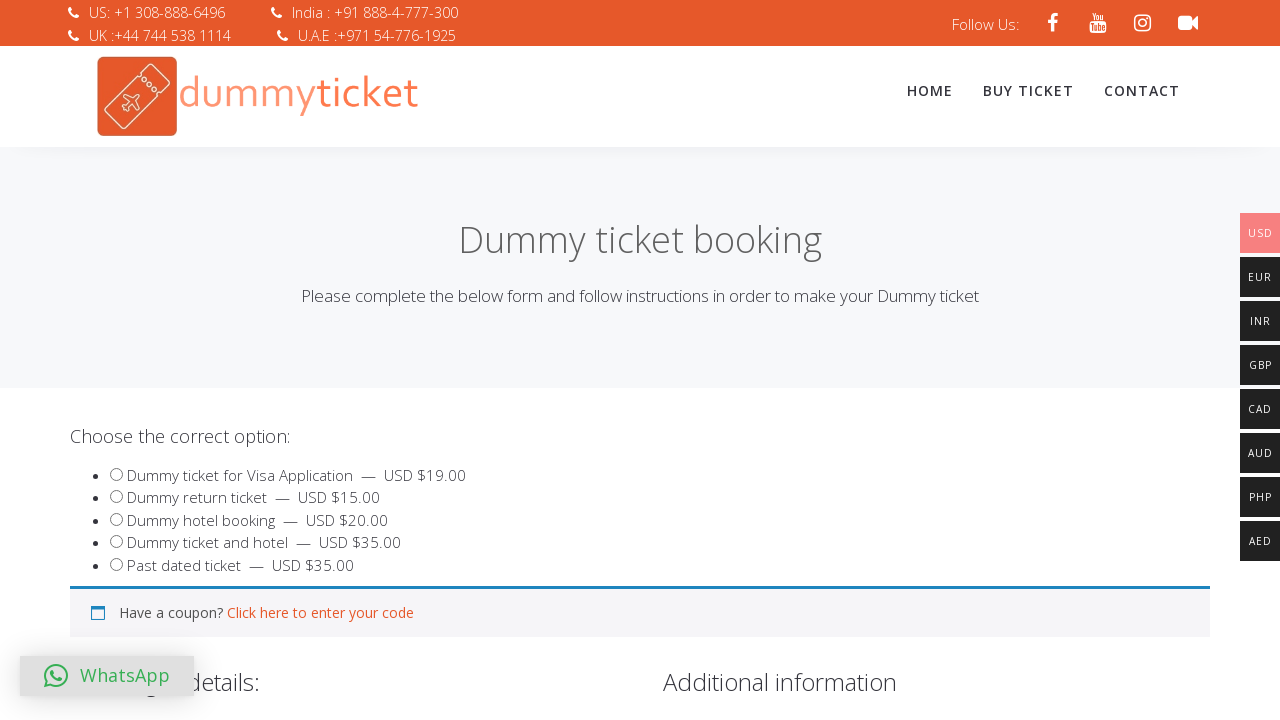

Clicked on country dropdown at (344, 360) on #select2-billing_country-container
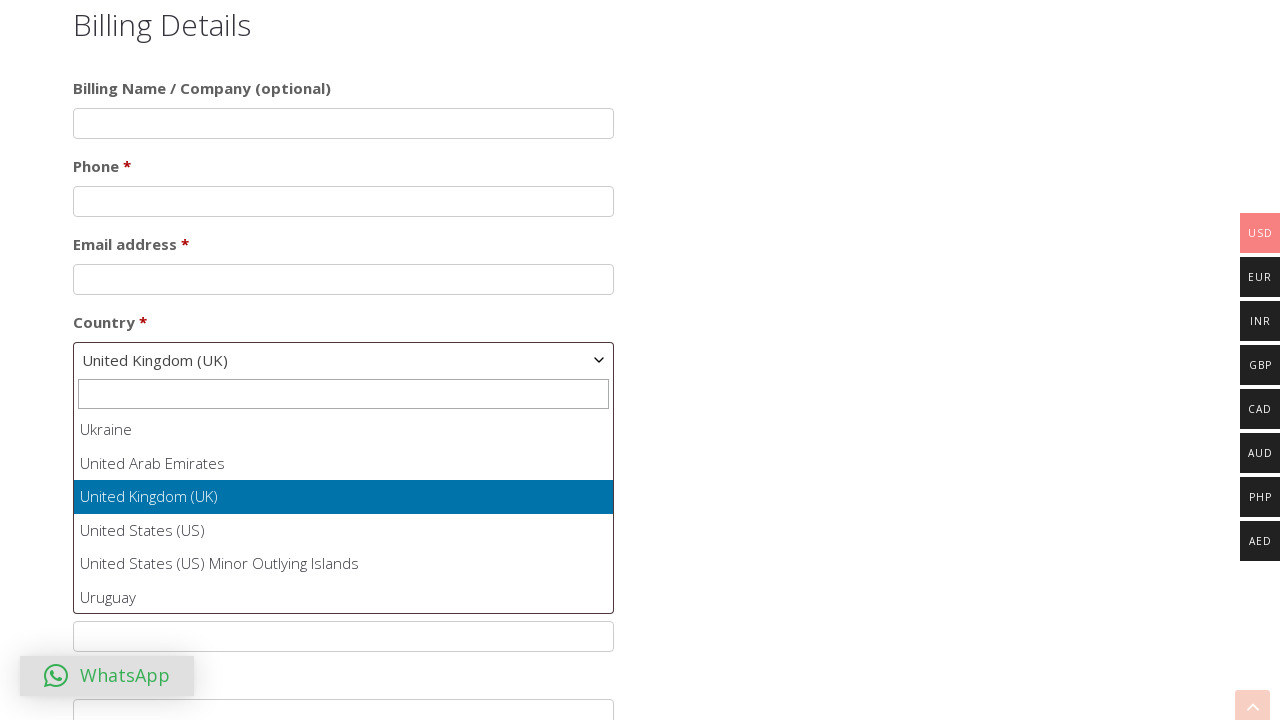

Typed 'Italy' in search field on input.select2-search__field
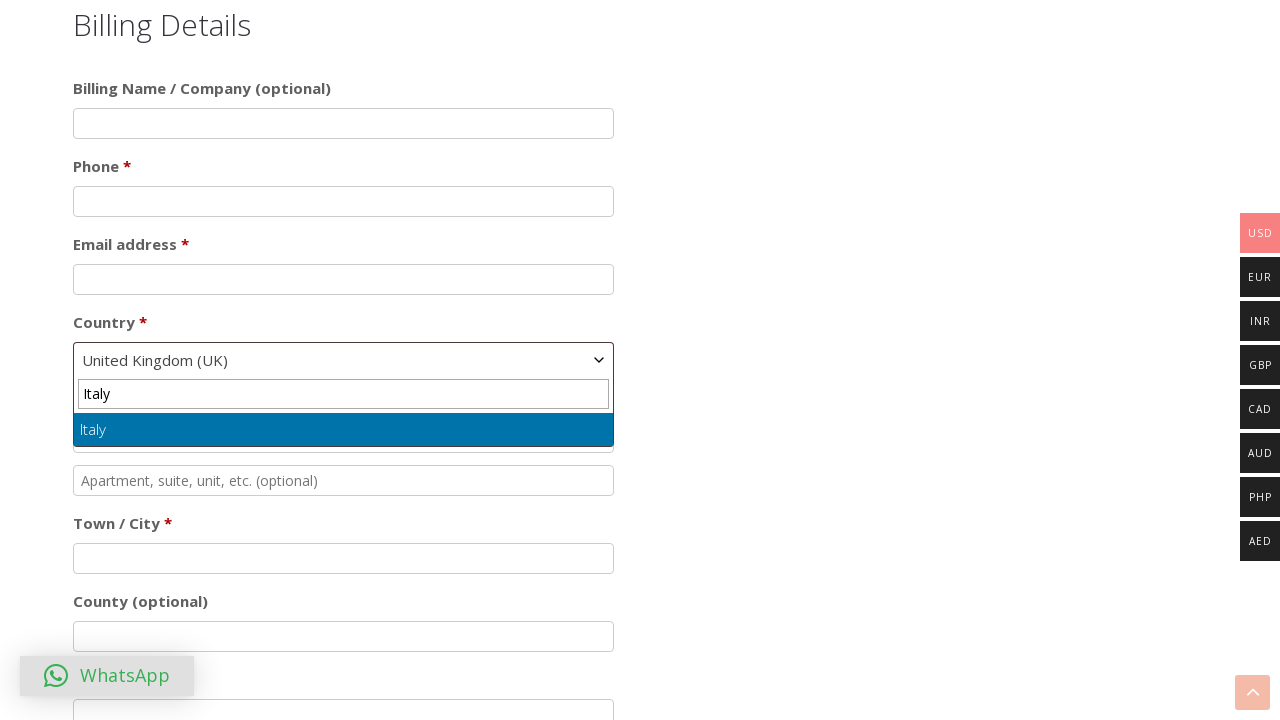

Pressed Enter to select Italy from dropdown on input.select2-search__field
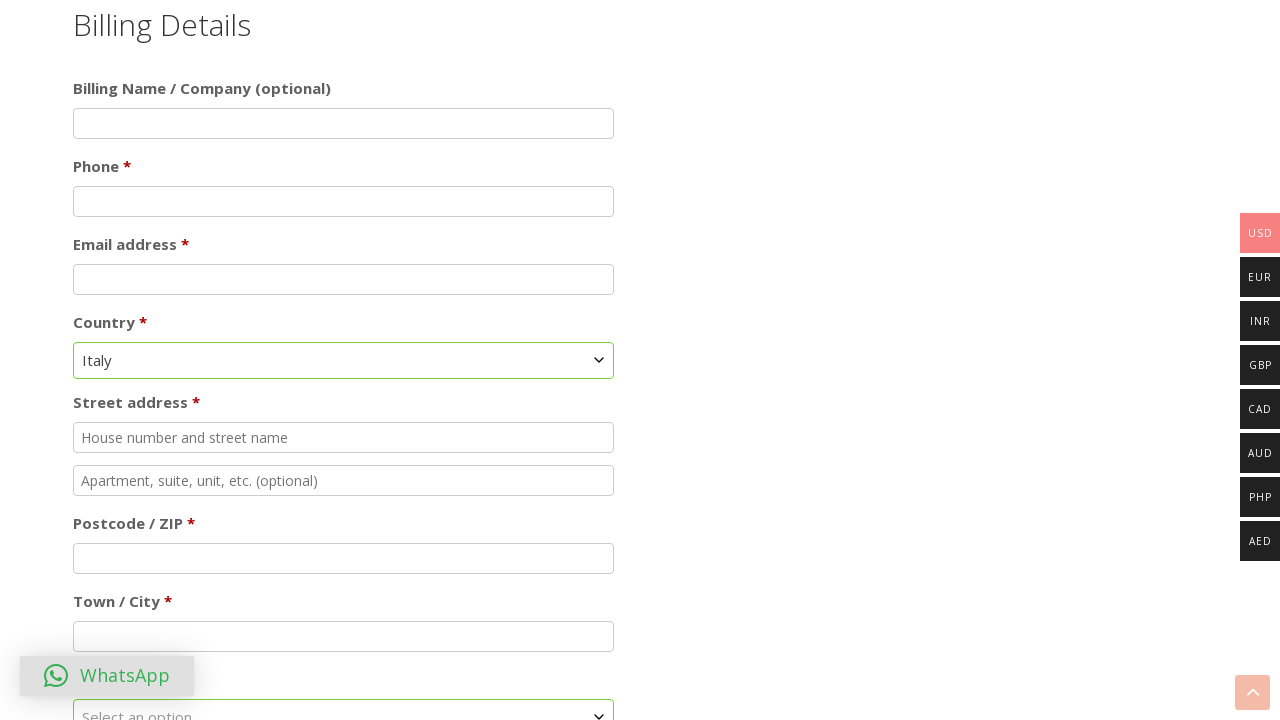

Verified that Italy was selected in the dropdown
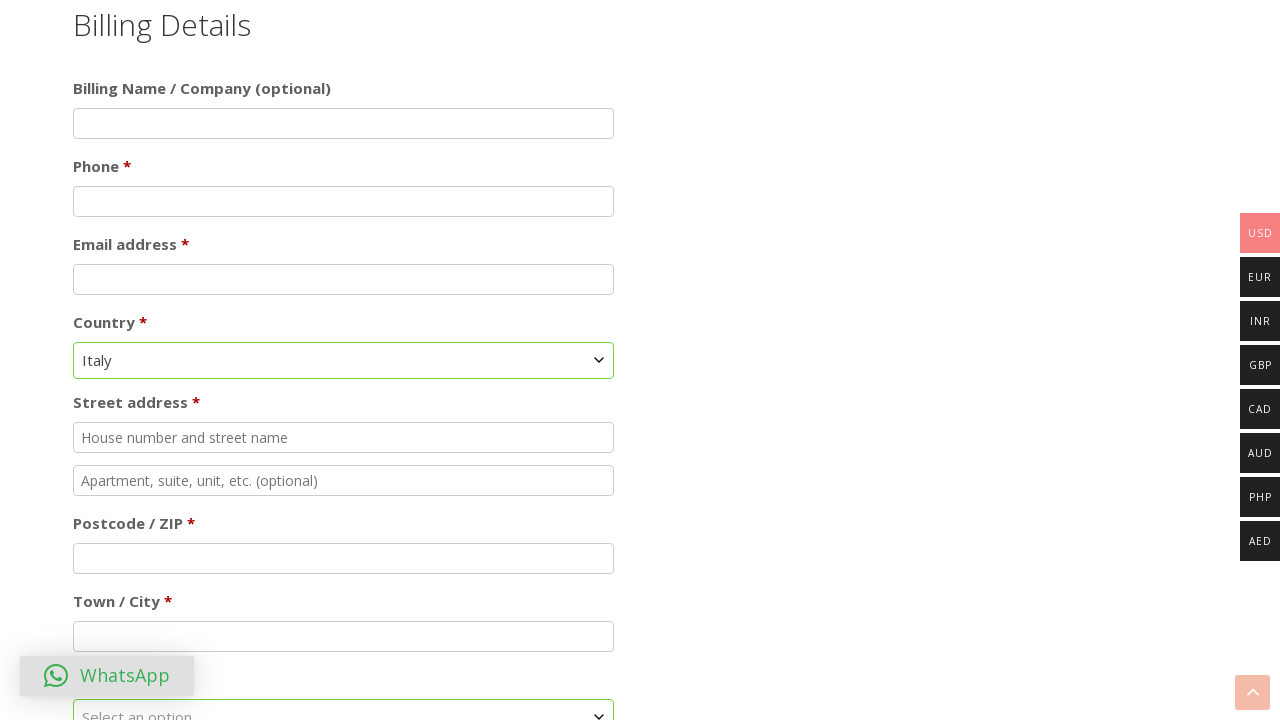

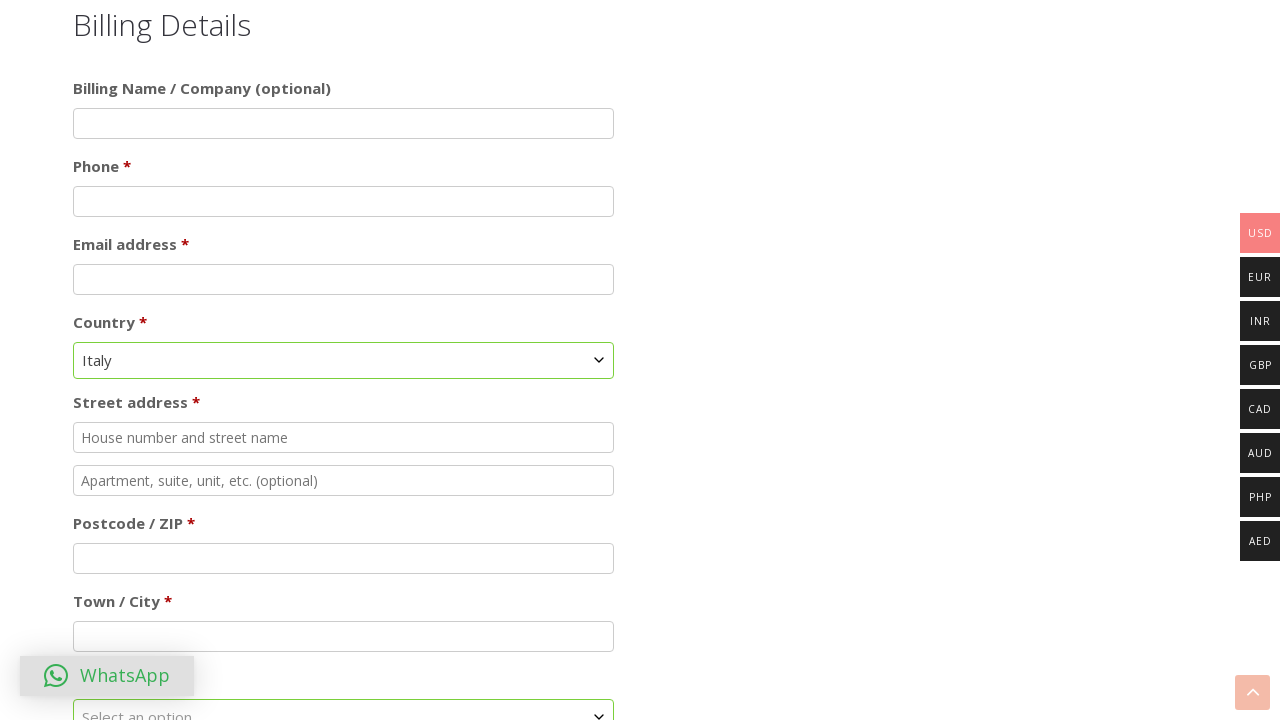